Tests multiple windows by clicking link that opens new window and switching between windows

Starting URL: http://the-internet.herokuapp.com/windows

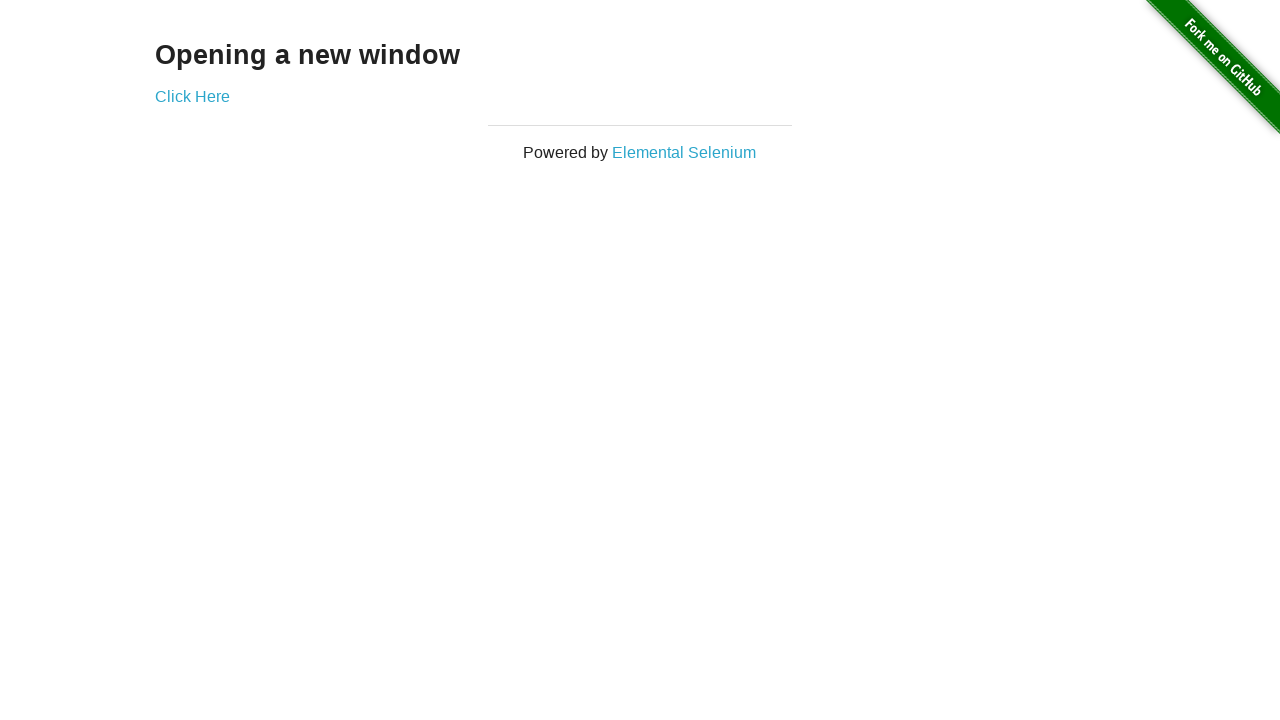

Clicked link to open new window at (192, 96) on .example a
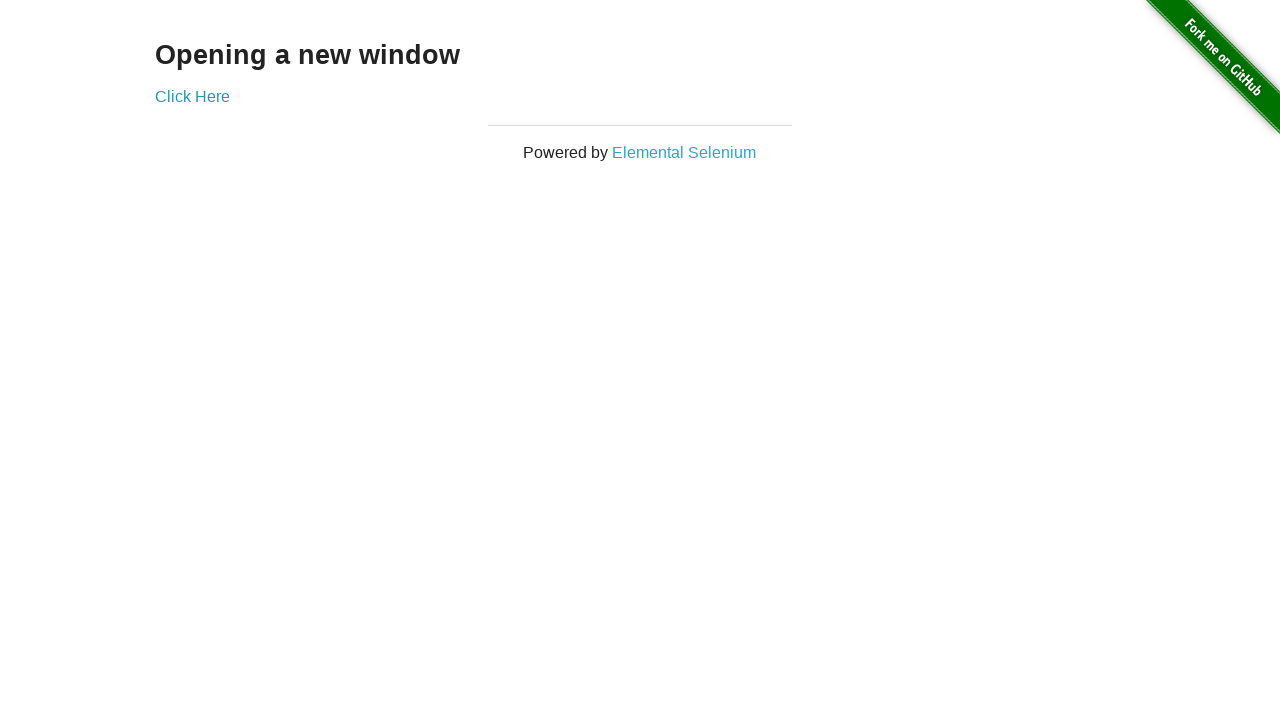

Retrieved new page object from window
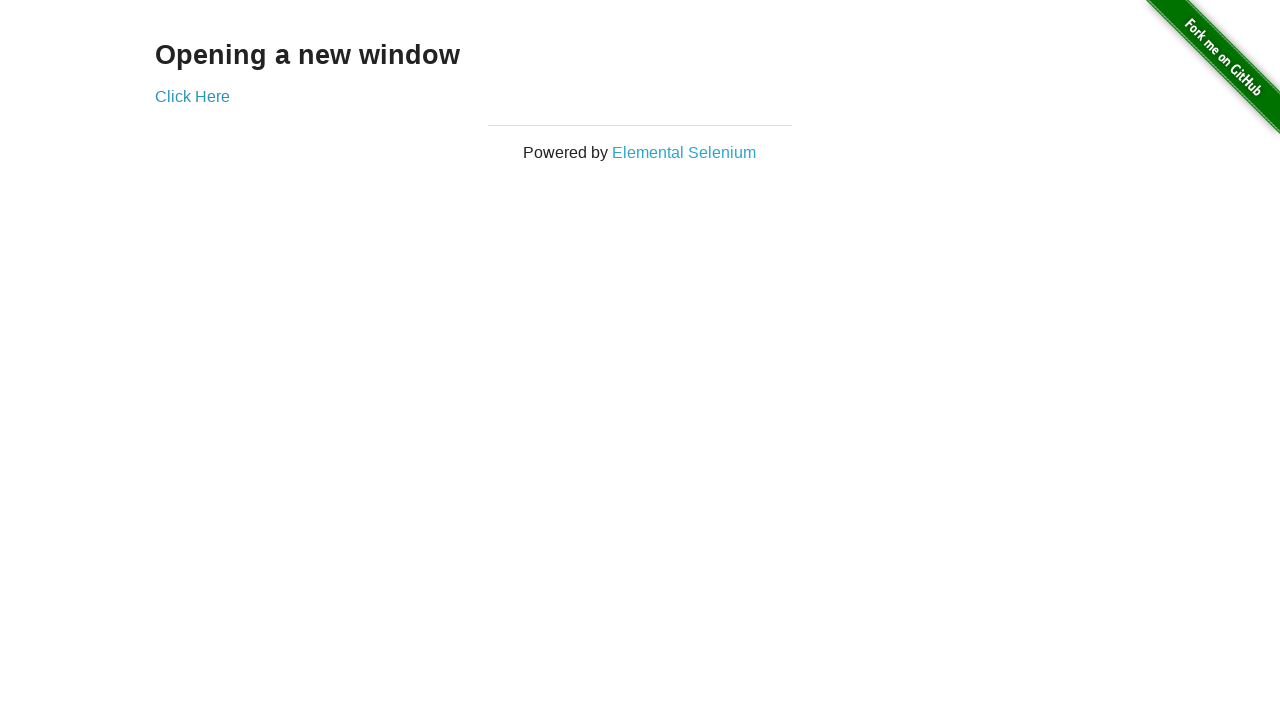

New page finished loading
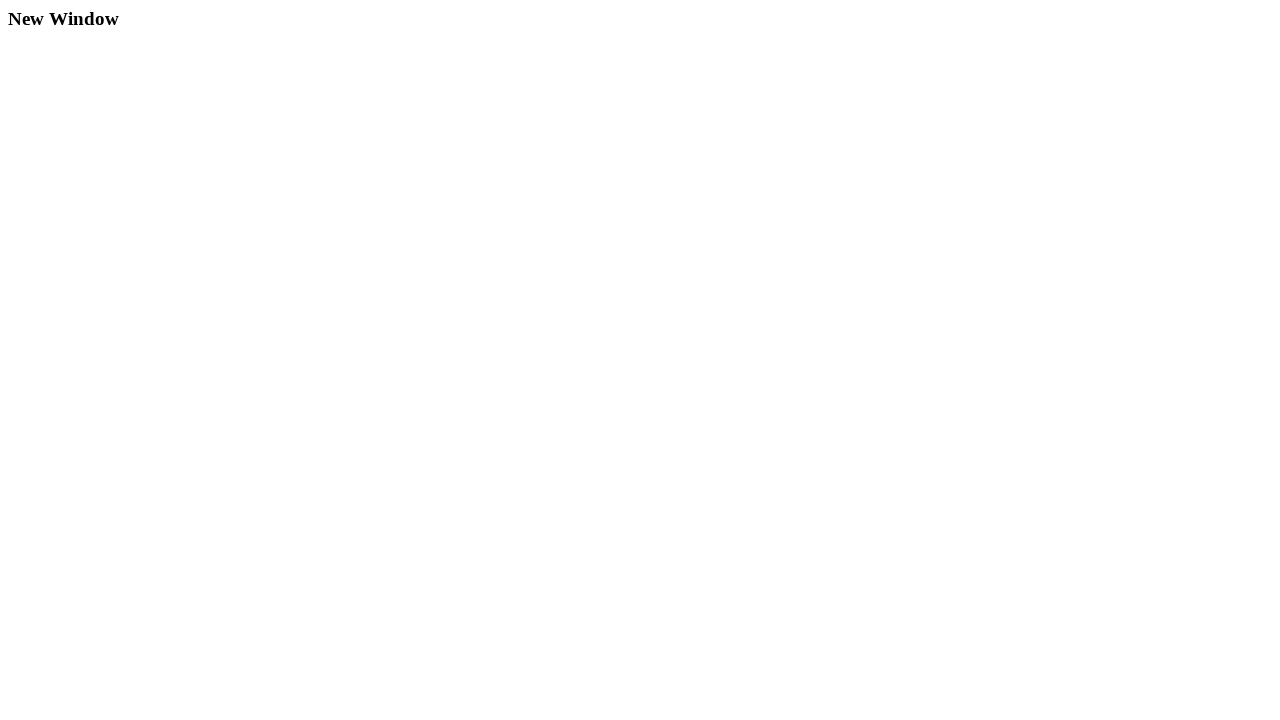

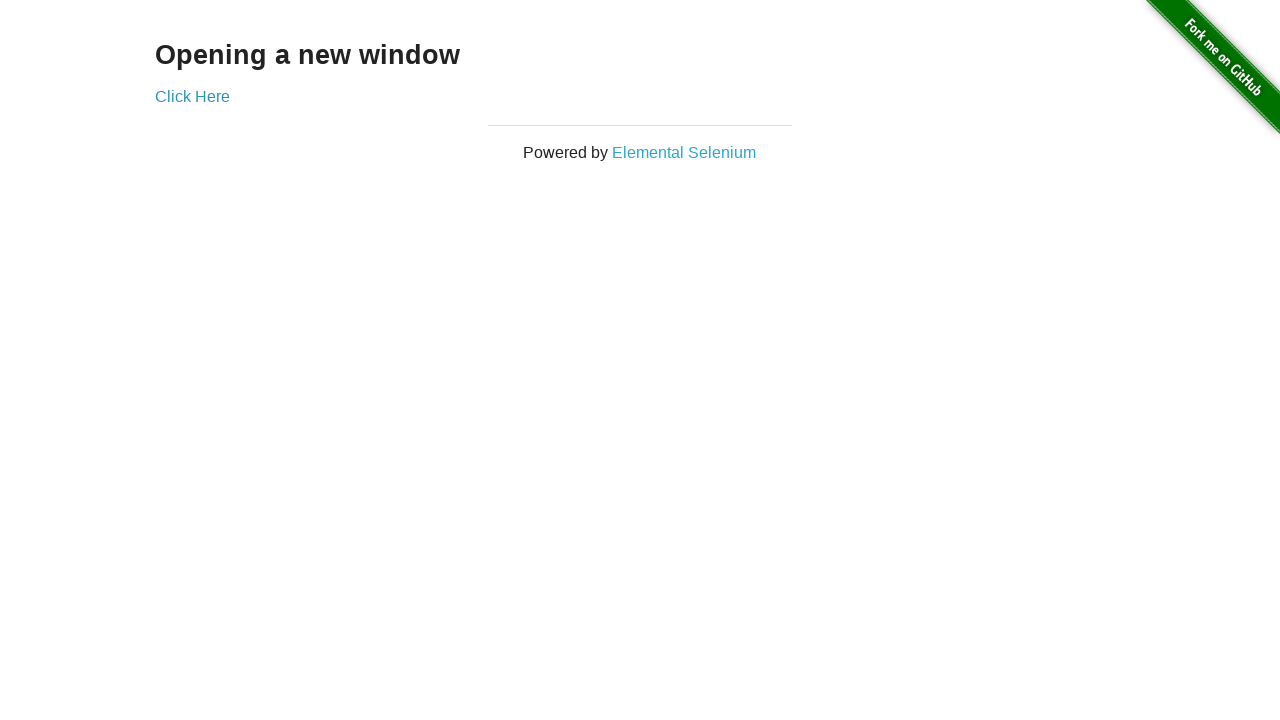